Tests keyboard input events by pressing the 'S' key and then performing Ctrl+A and Ctrl+C keyboard shortcuts on an input events demo page

Starting URL: https://v1.training-support.net/selenium/input-events

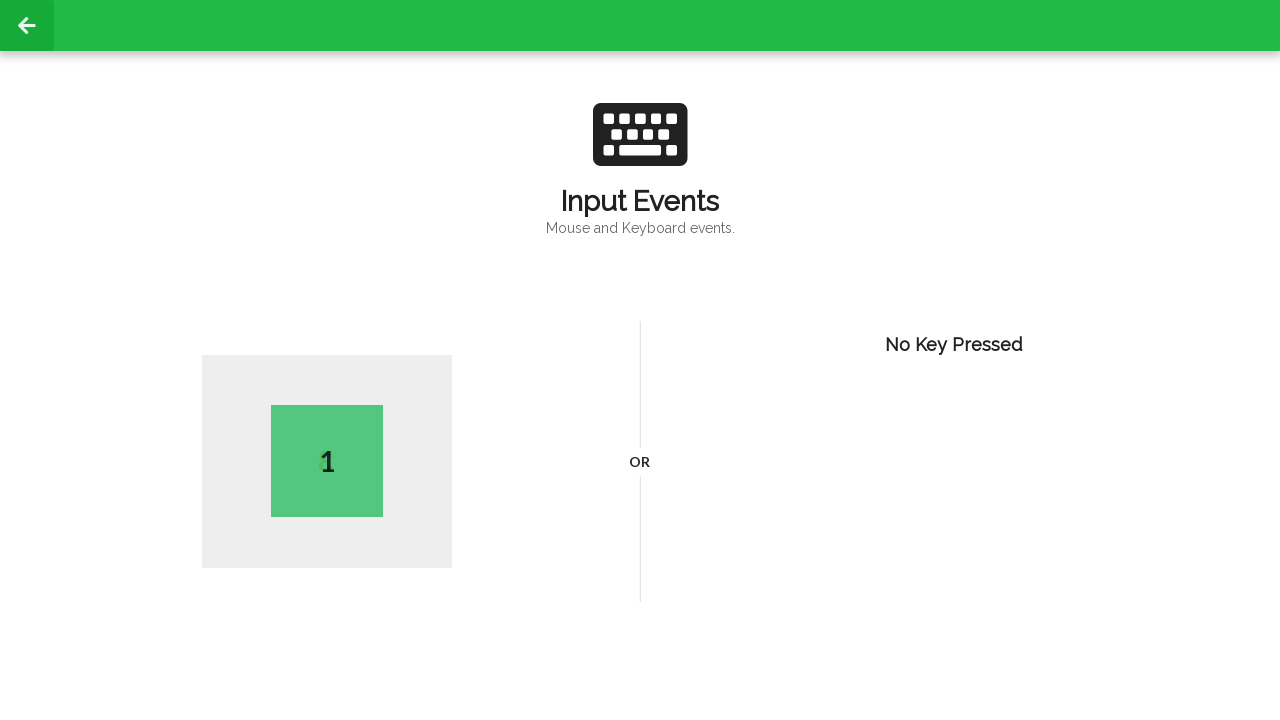

Navigated to input events demo page
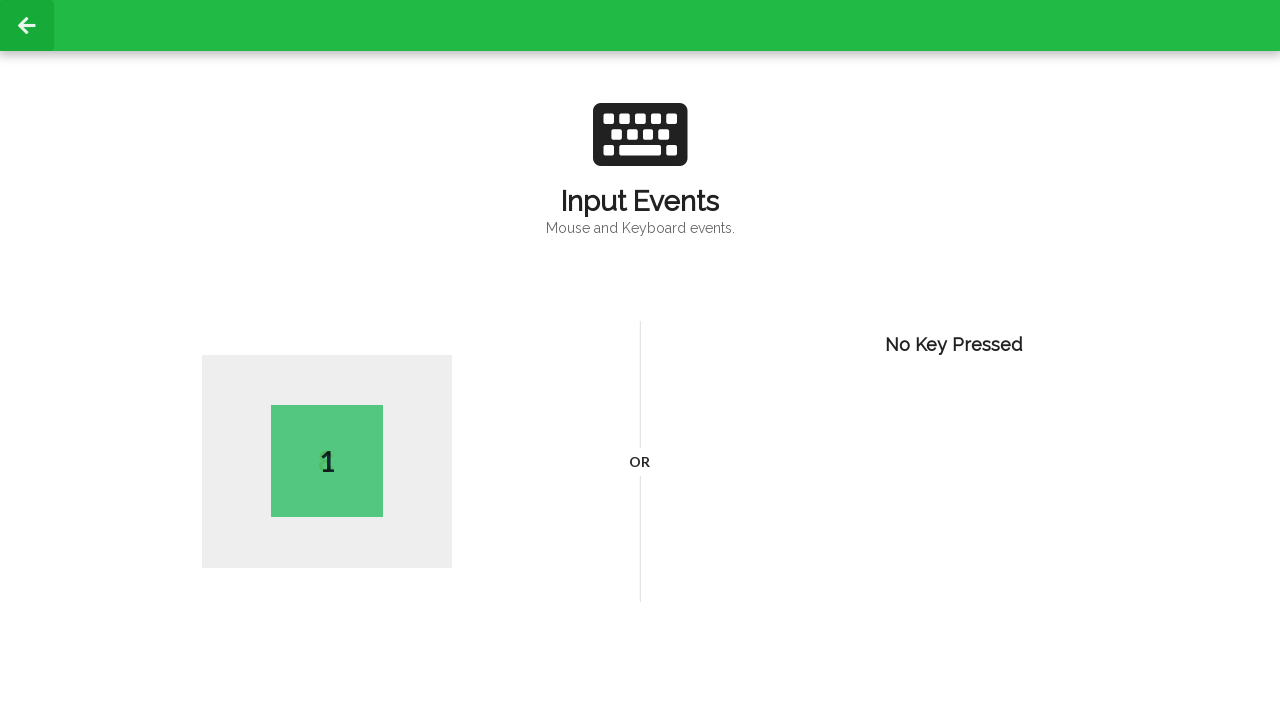

Pressed 'S' key
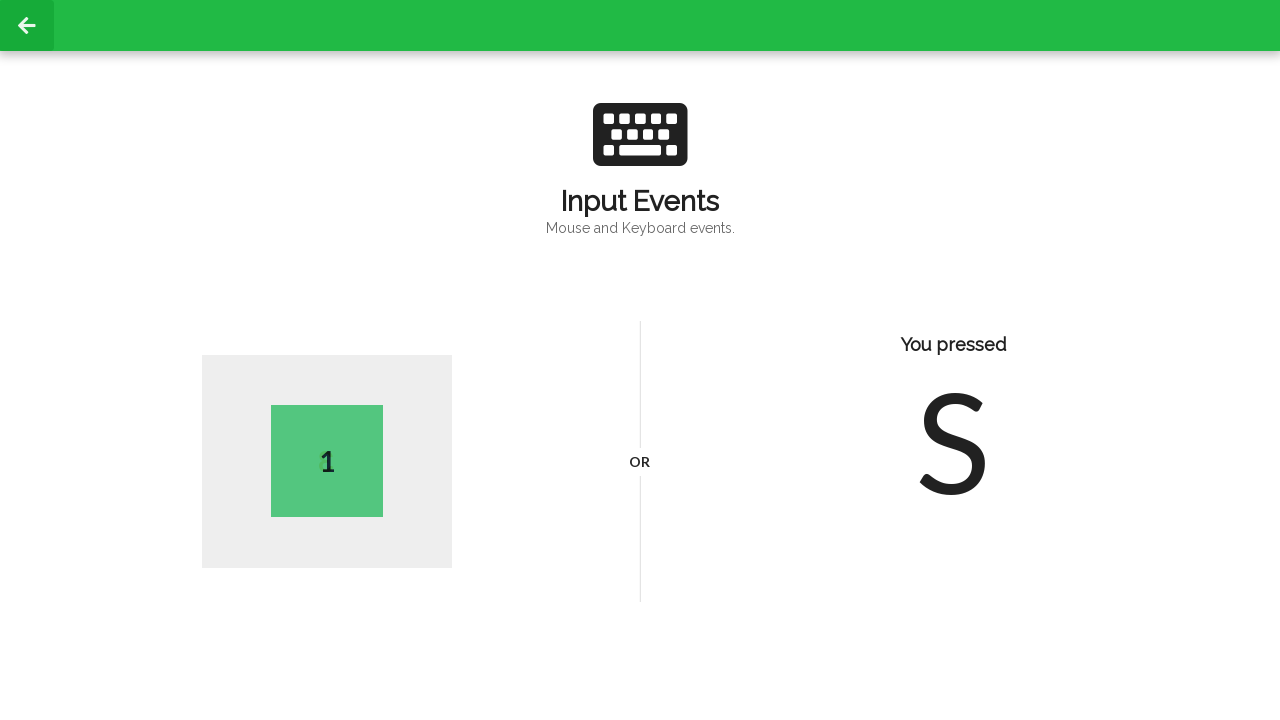

Pressed Ctrl+A to select all
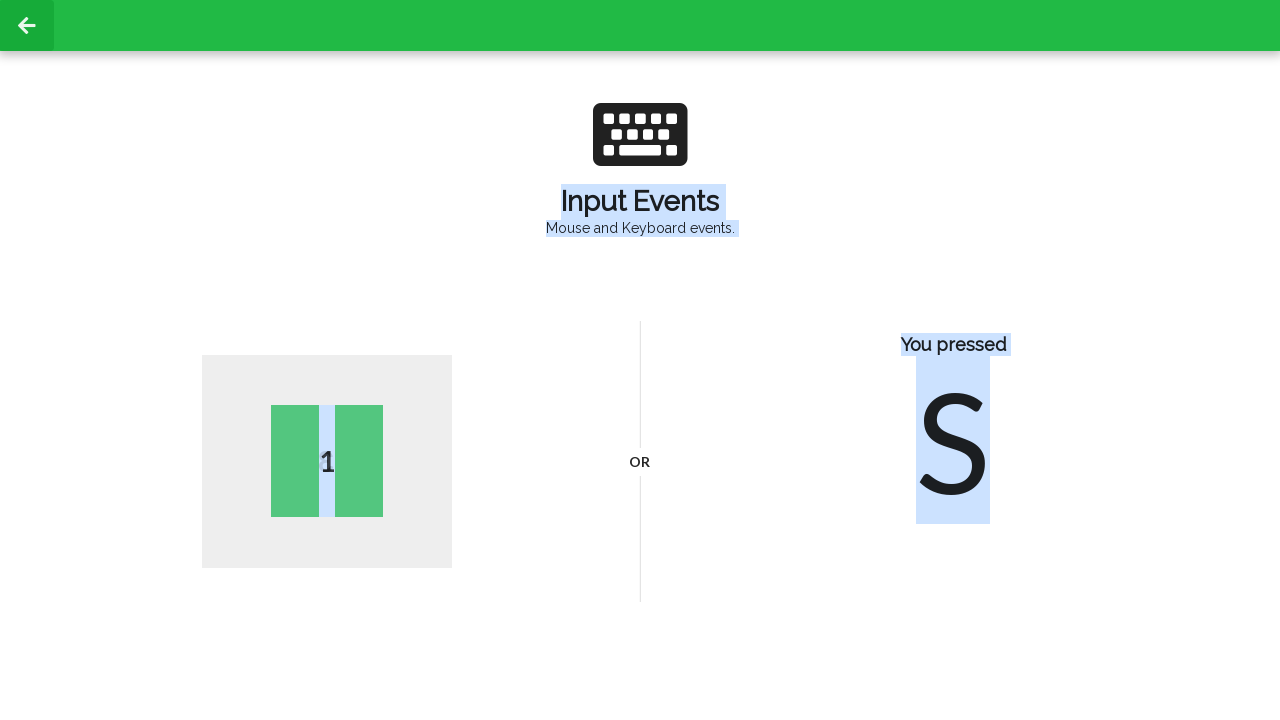

Pressed Ctrl+C to copy
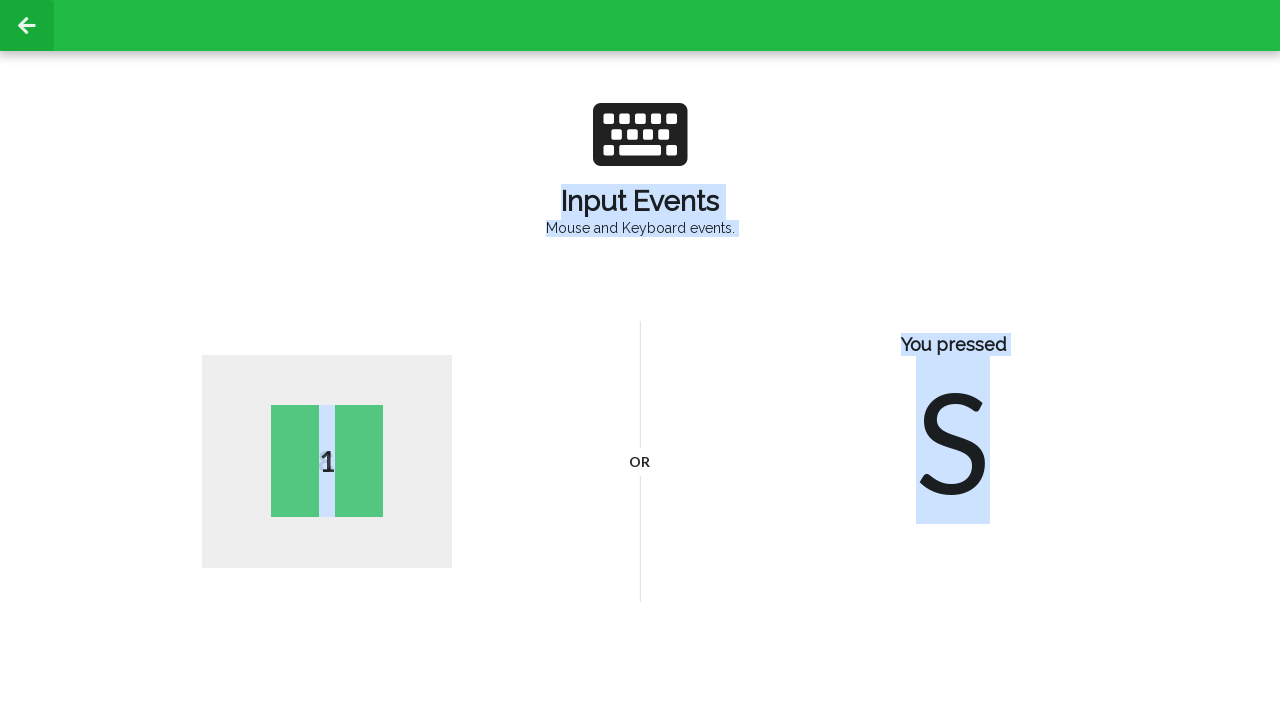

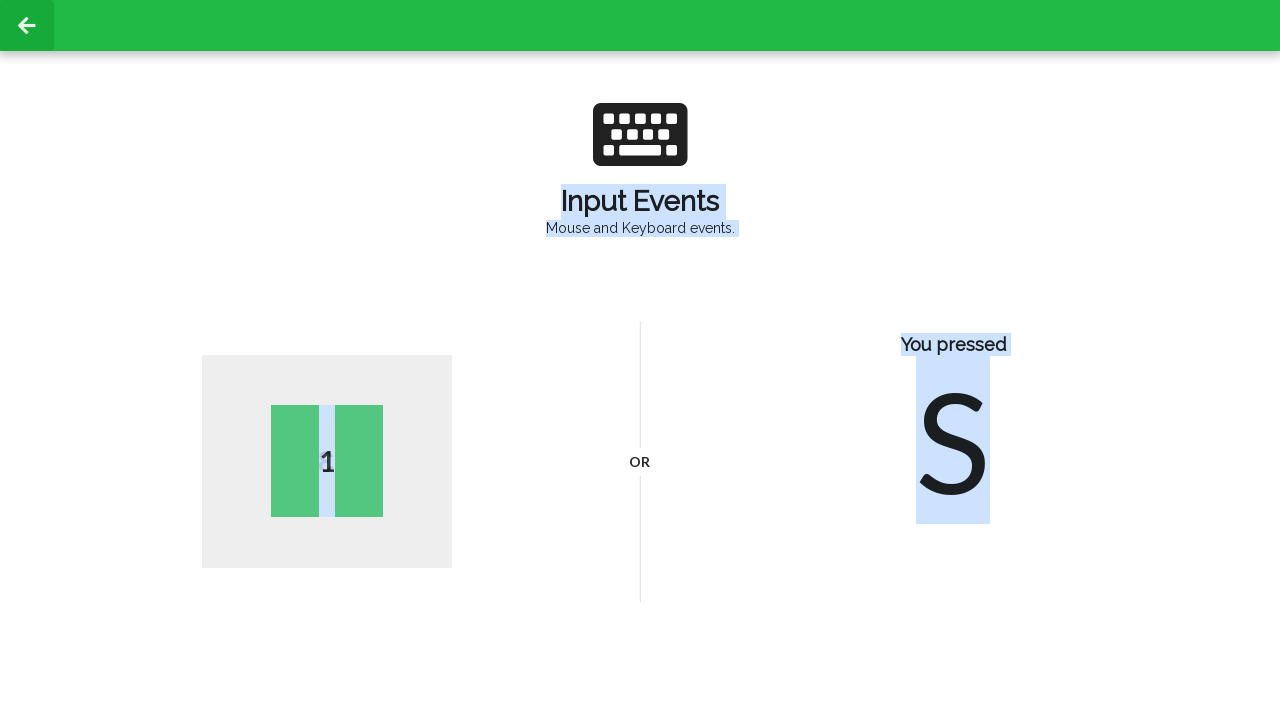